Tests autocomplete suggestion functionality by typing 'am' into an input field and selecting 'Cambodia' from the dropdown suggestions.

Starting URL: https://rahulshettyacademy.com/AutomationPractice/

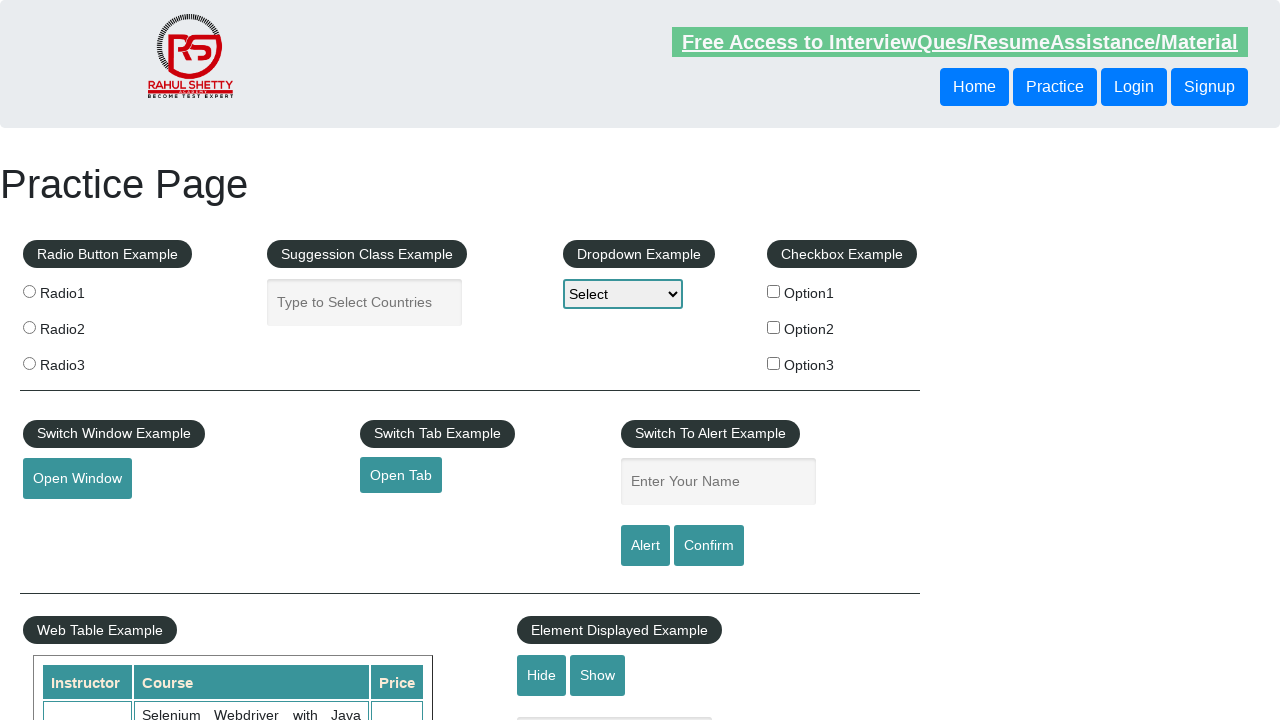

Clicked on the autocomplete input field at (365, 302) on xpath=//input[@id='autocomplete']
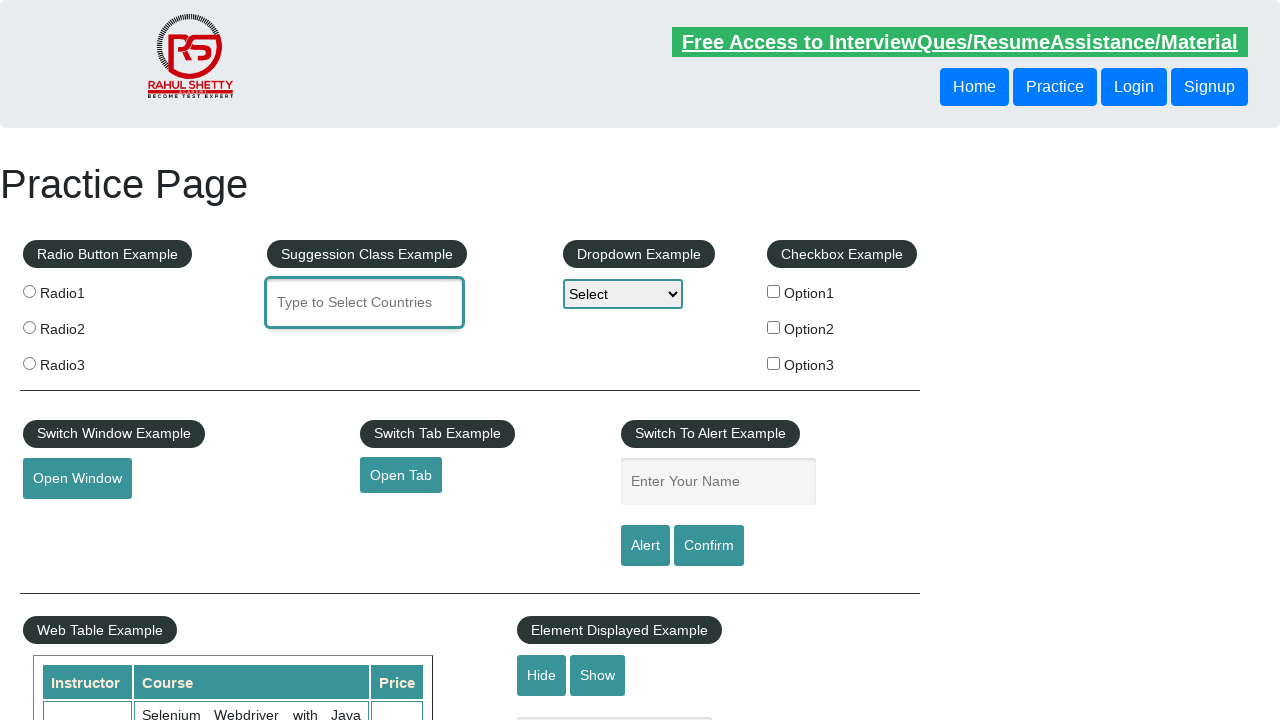

Cleared the input field on xpath=//input[@id='autocomplete']
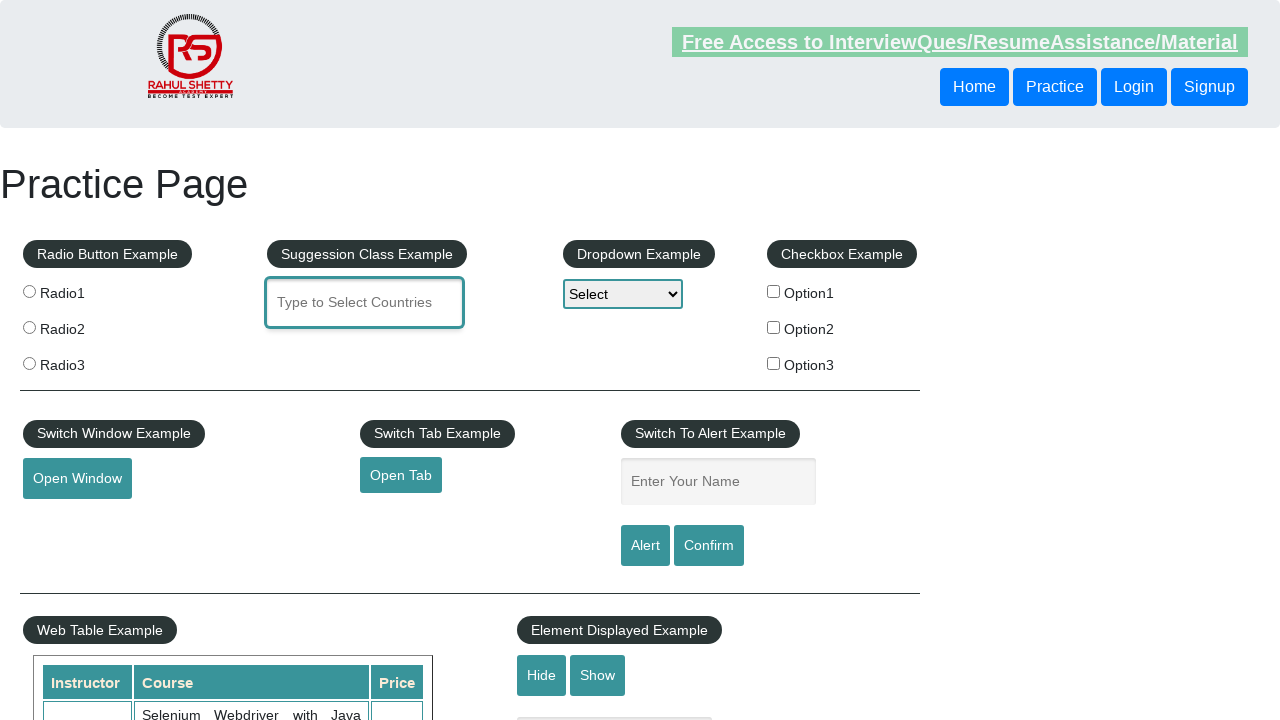

Typed 'am' slowly to trigger autocomplete suggestions
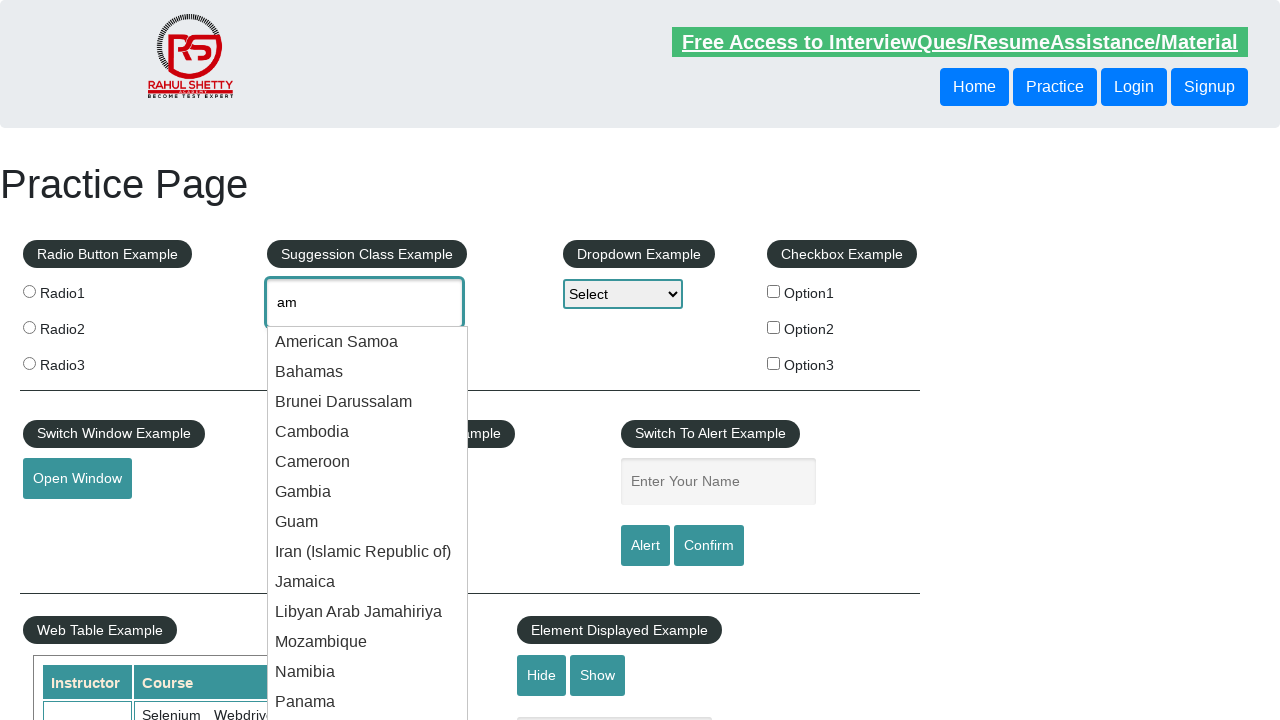

Selected 'Cambodia' from the dropdown suggestions at (368, 432) on #ui-id-1 li >> internal:has-text="cambodia"i >> nth=0
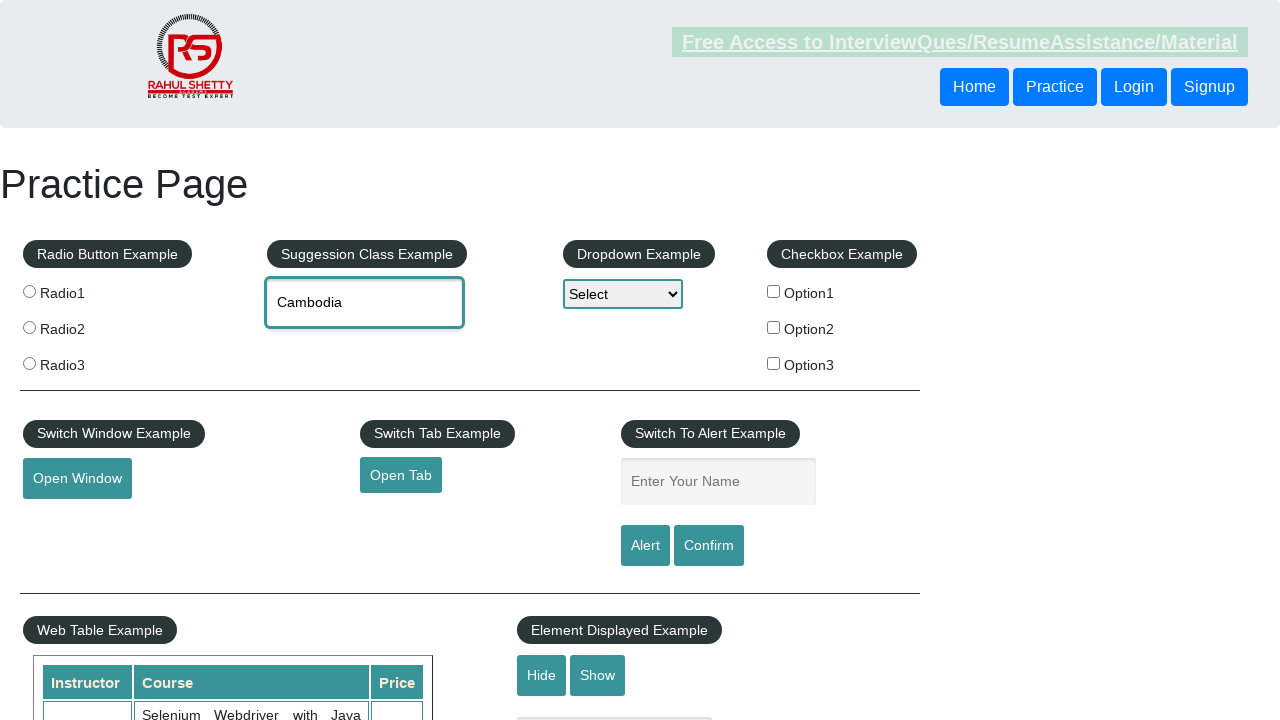

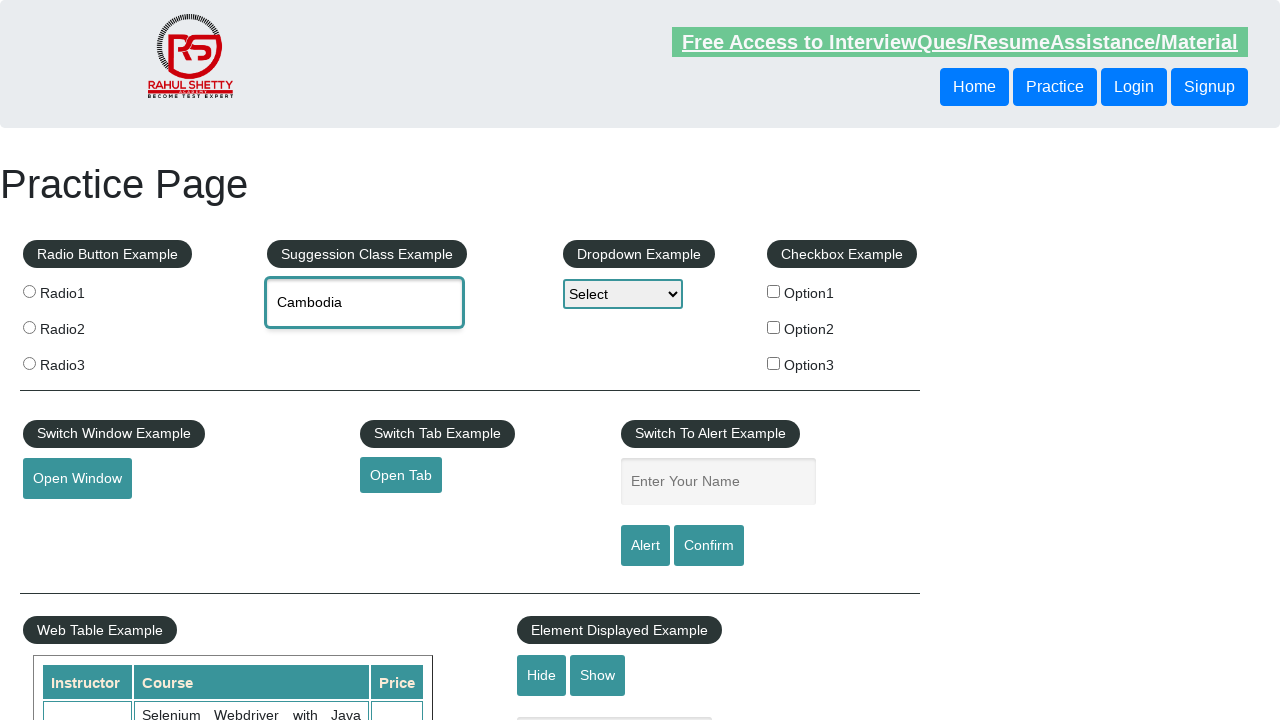